Tests GitHub's advanced search form by filling in search term, repository owner, date range, and language fields, then submitting the form to perform a search.

Starting URL: https://github.com/search/advanced

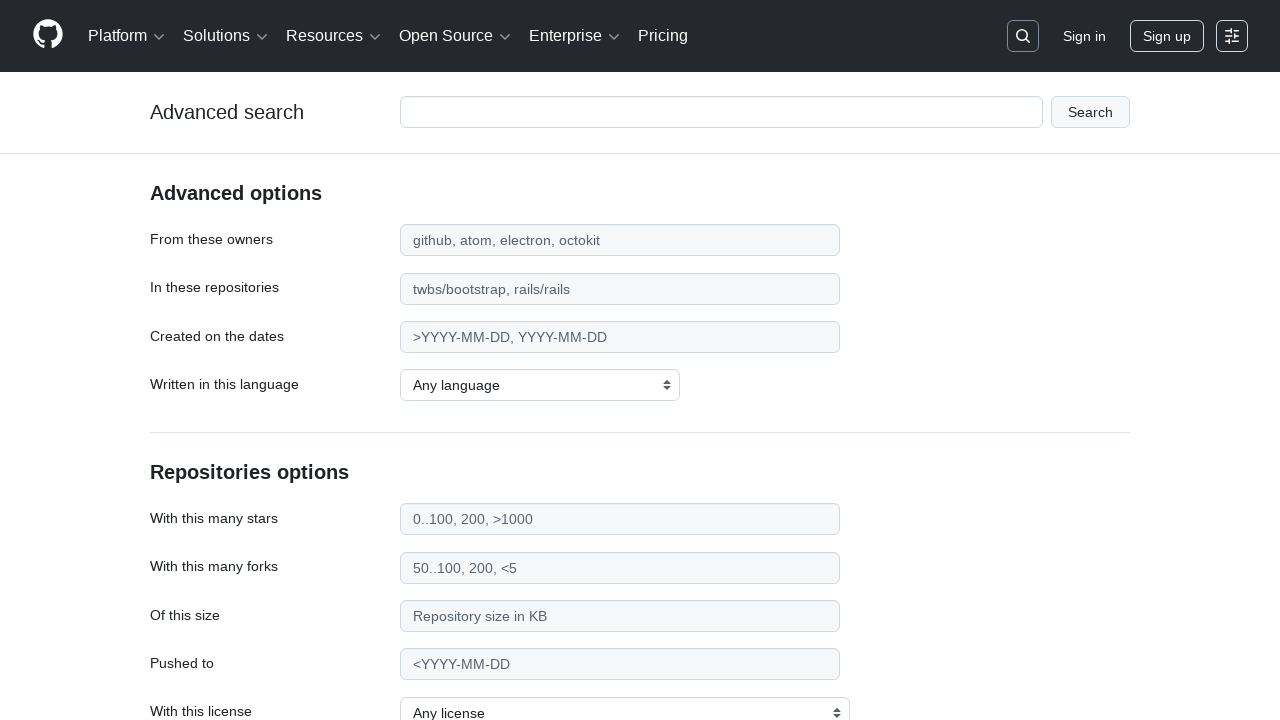

Filled search term field with 'web-scraping' on #adv_code_search input.js-advanced-search-input
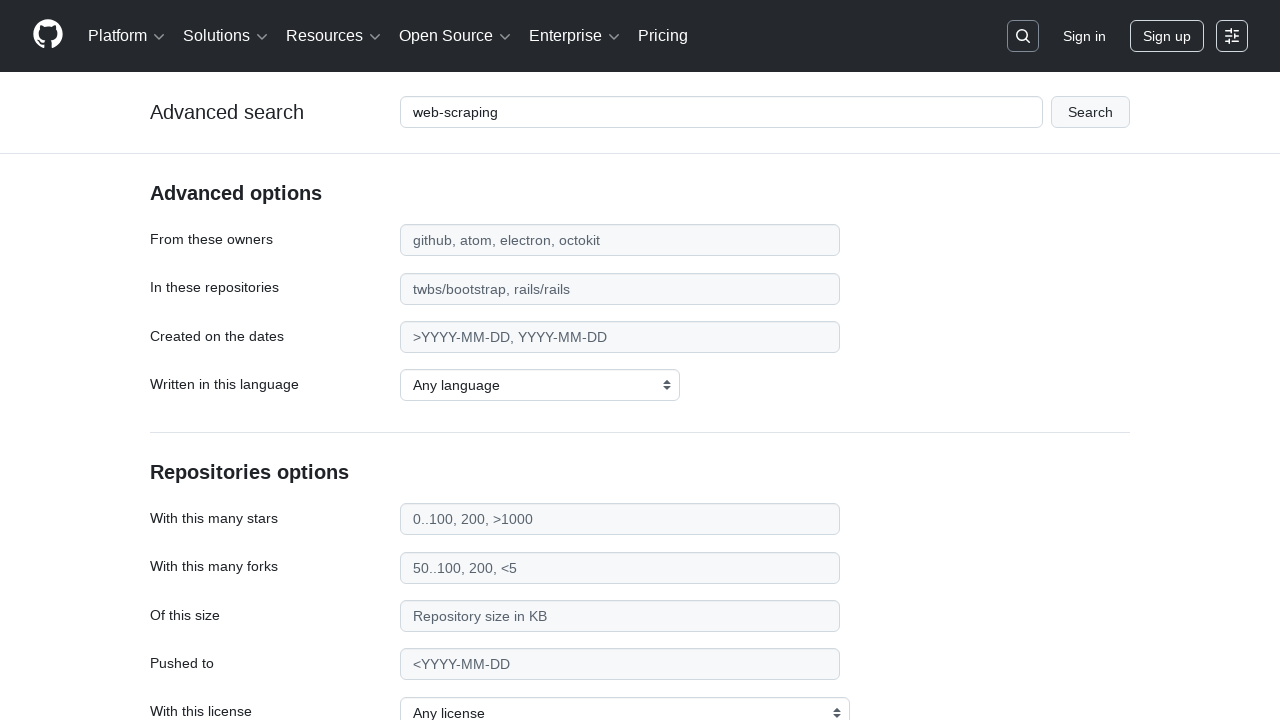

Filled repository owner field with 'microsoft' on #search_from
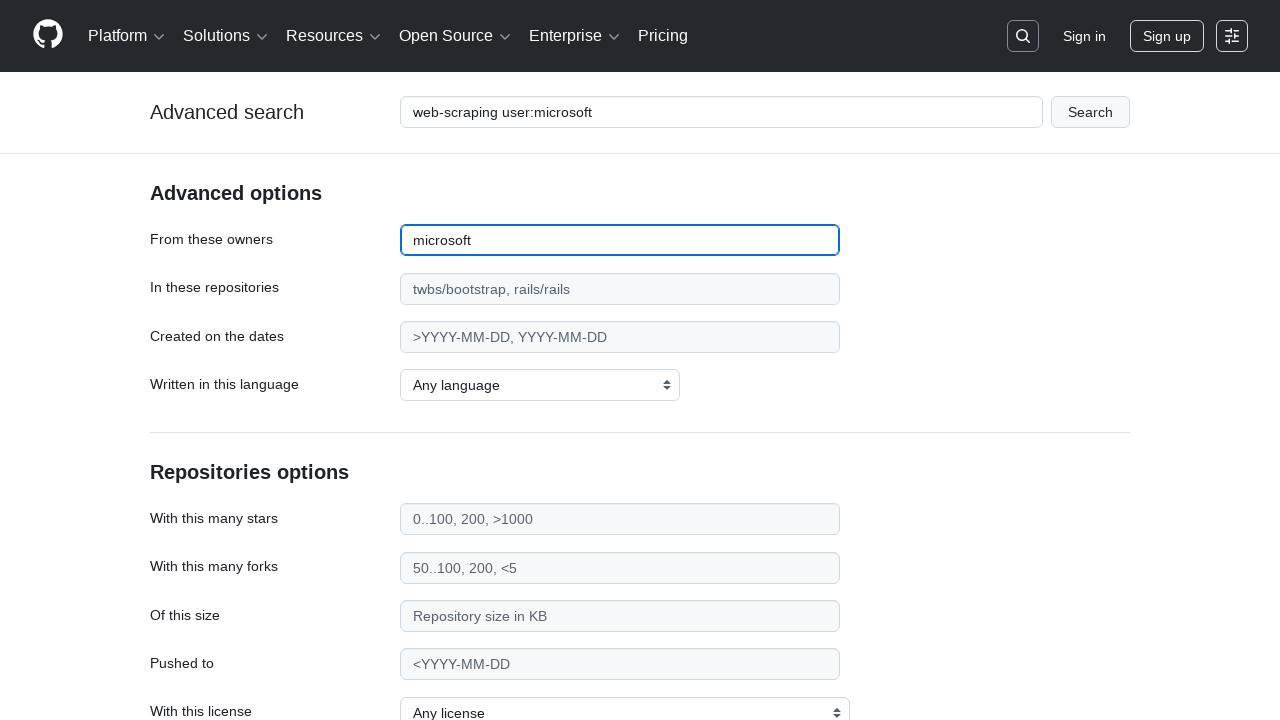

Filled date range field with '>2020' on #search_date
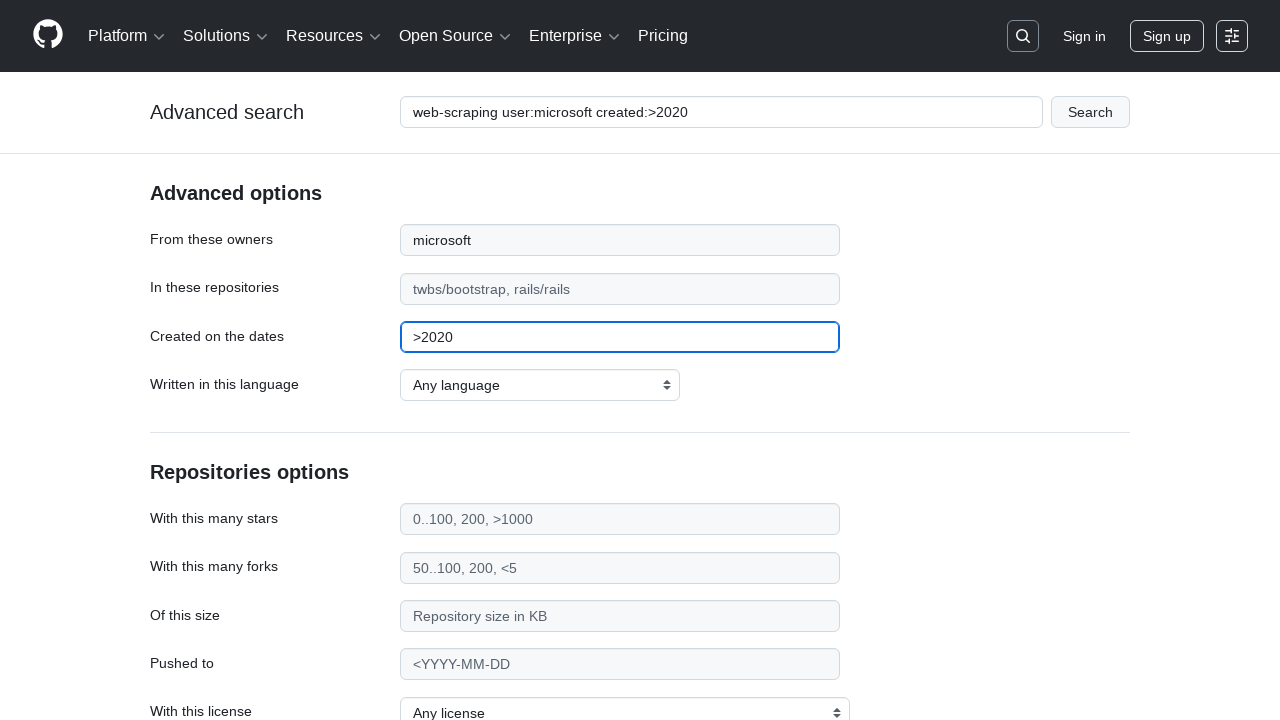

Selected 'Python' from programming language dropdown on select#search_language
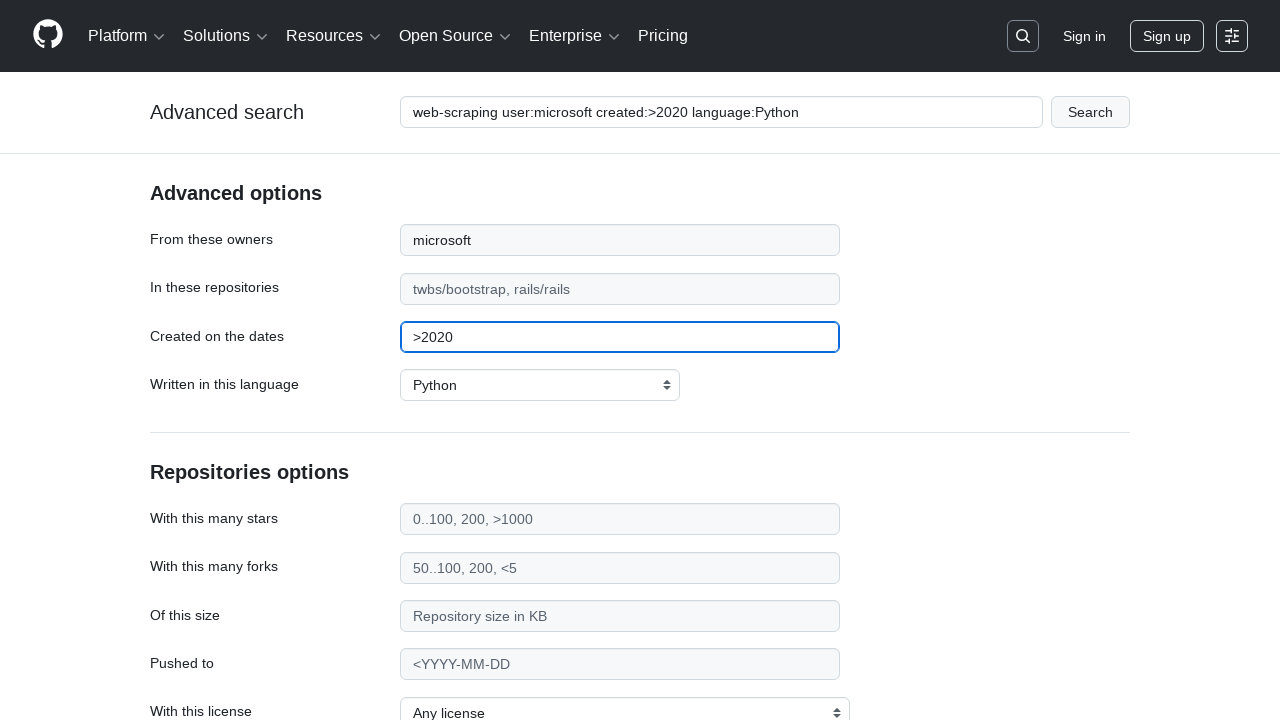

Clicked submit button to perform advanced search at (1090, 112) on #adv_code_search button[type="submit"]
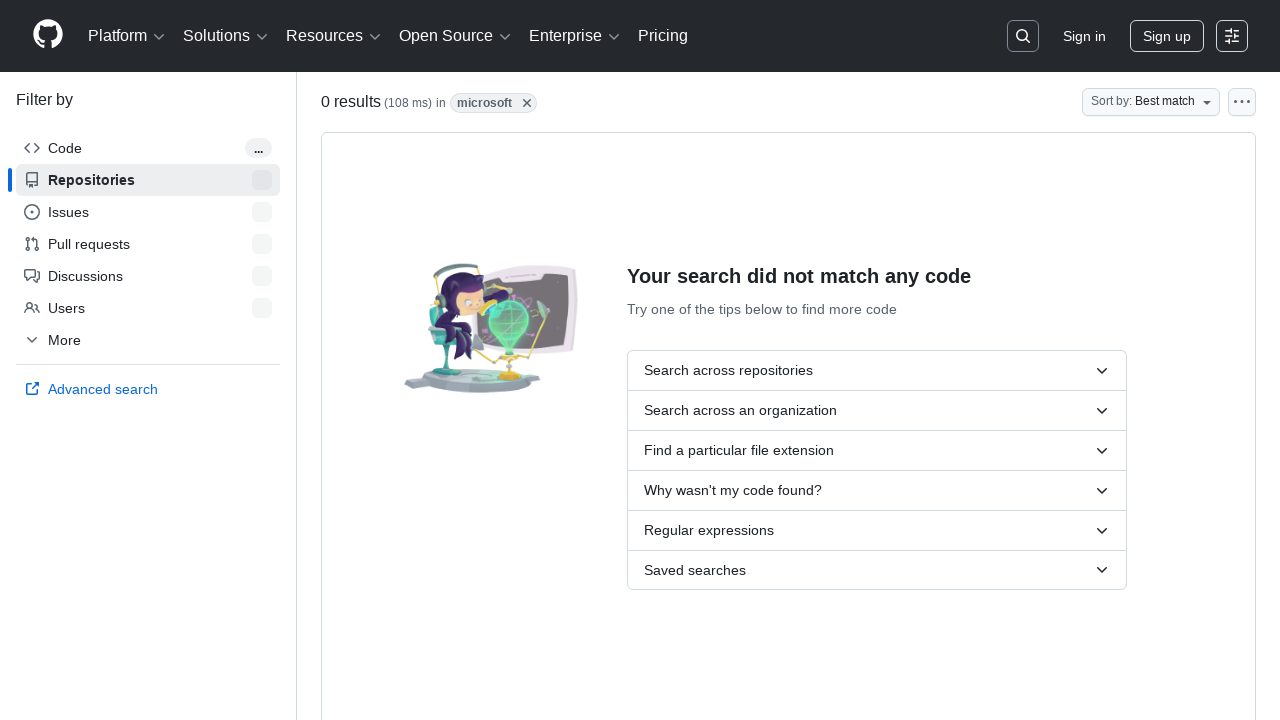

Search results page loaded and network idle
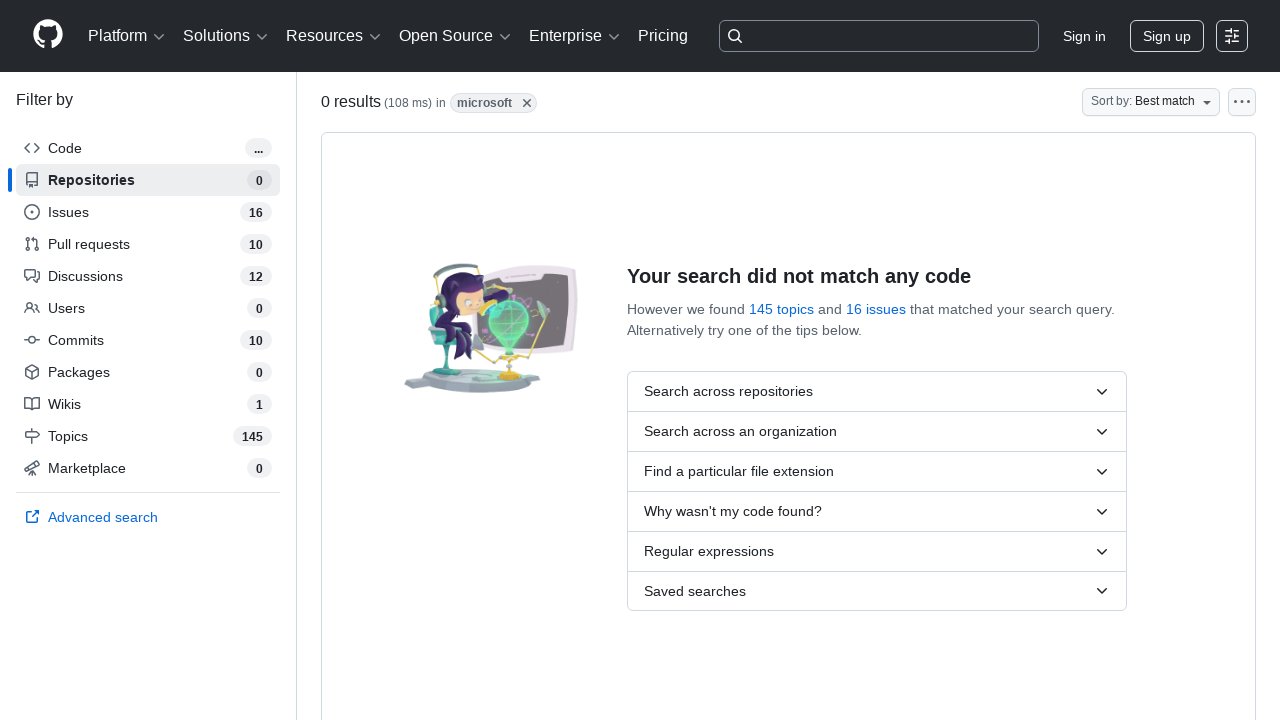

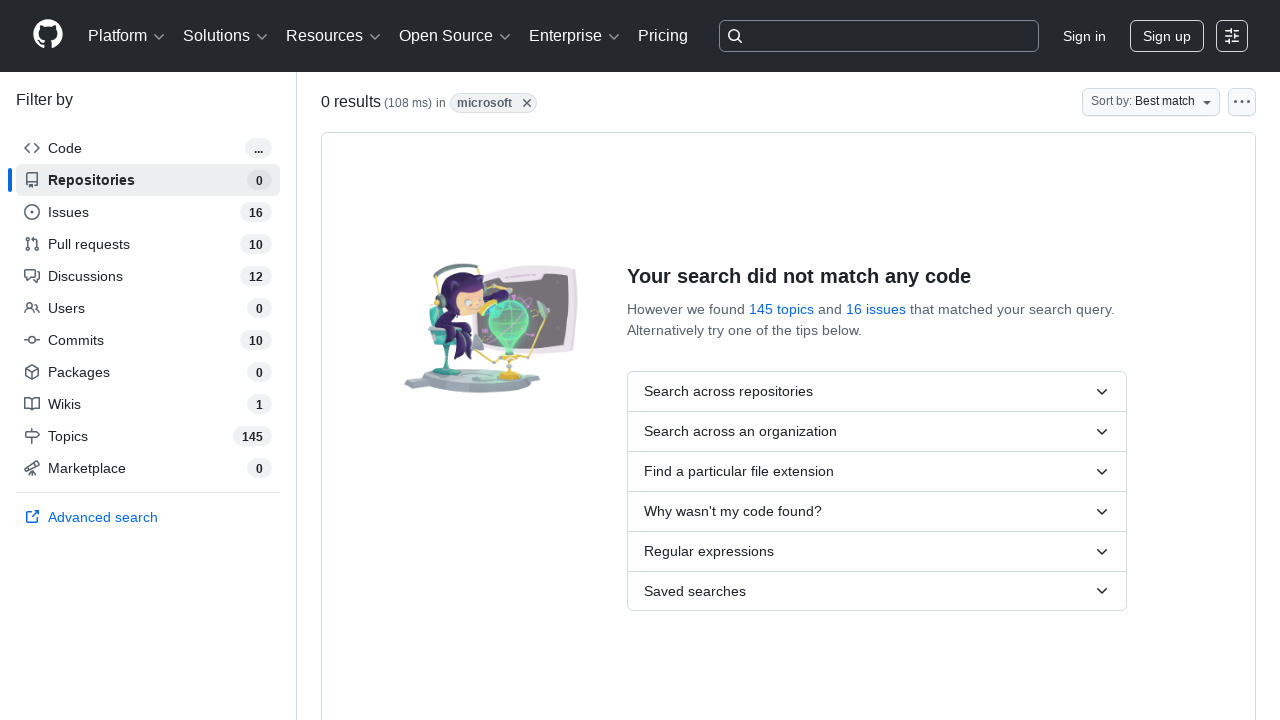